Tests data table pagination by clicking on different page numbers and verifying they become active

Starting URL: https://www.jqueryscript.net/demo/CRUD-Data-Grid-Plugin-jQuery-Quickgrid/

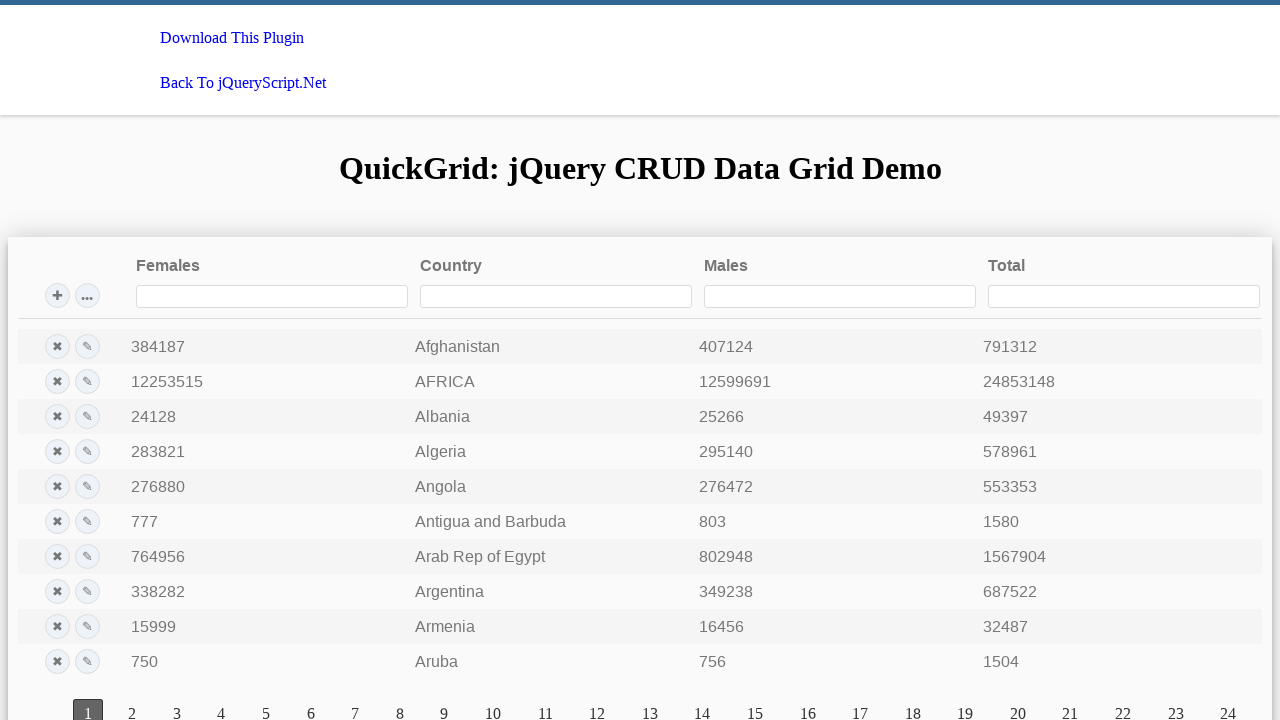

Clicked on page 15 in the data table pagination at (755, 706) on text='15'
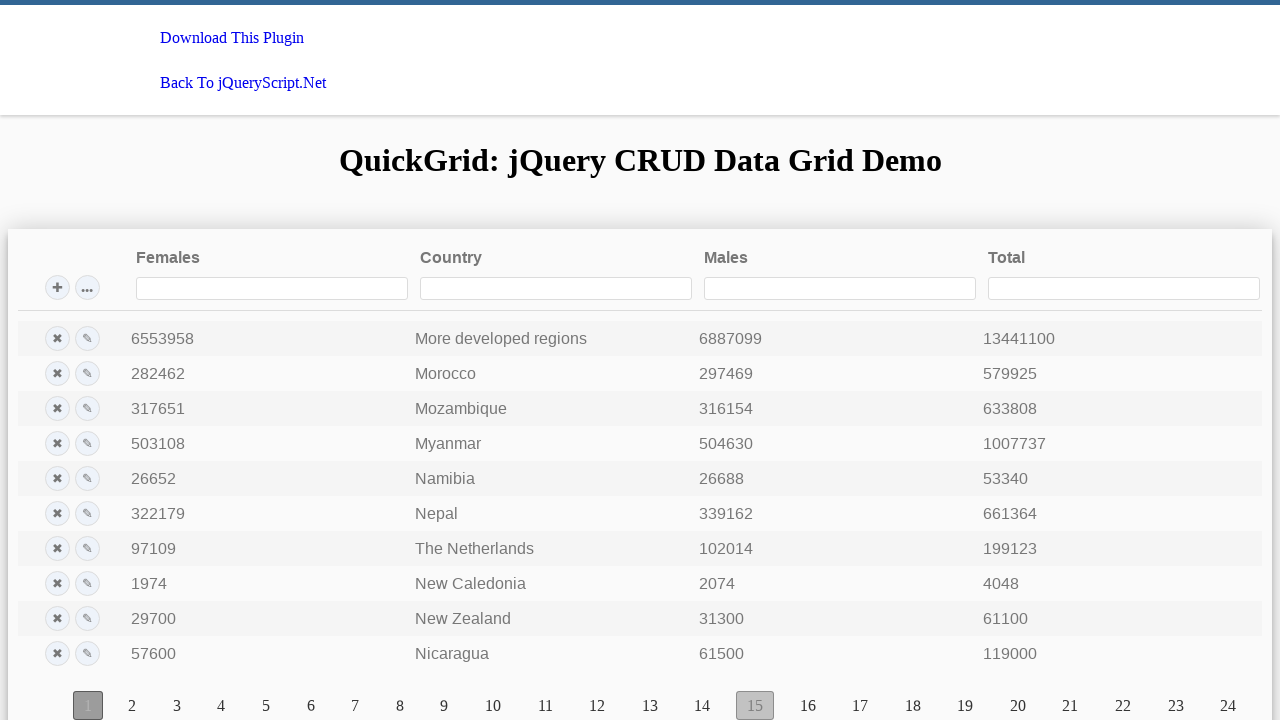

Verified that page 15 is now active
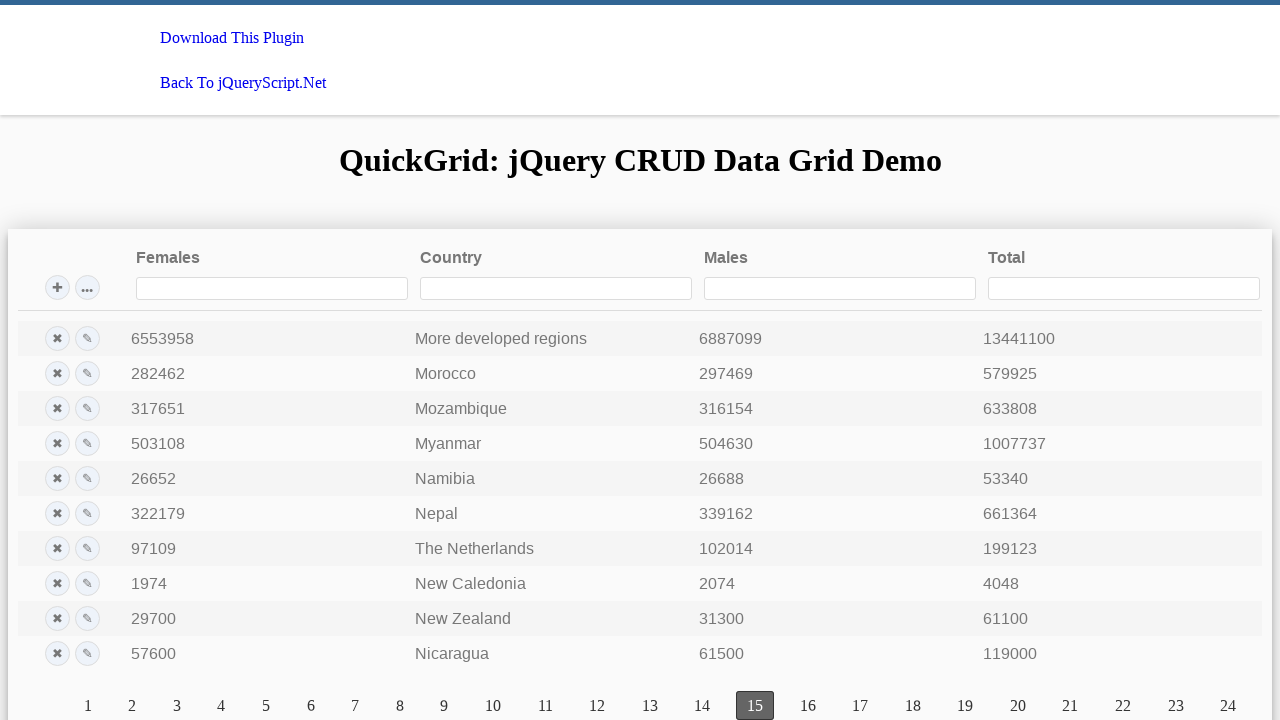

Clicked on page 5 in the data table pagination at (266, 706) on text='5'
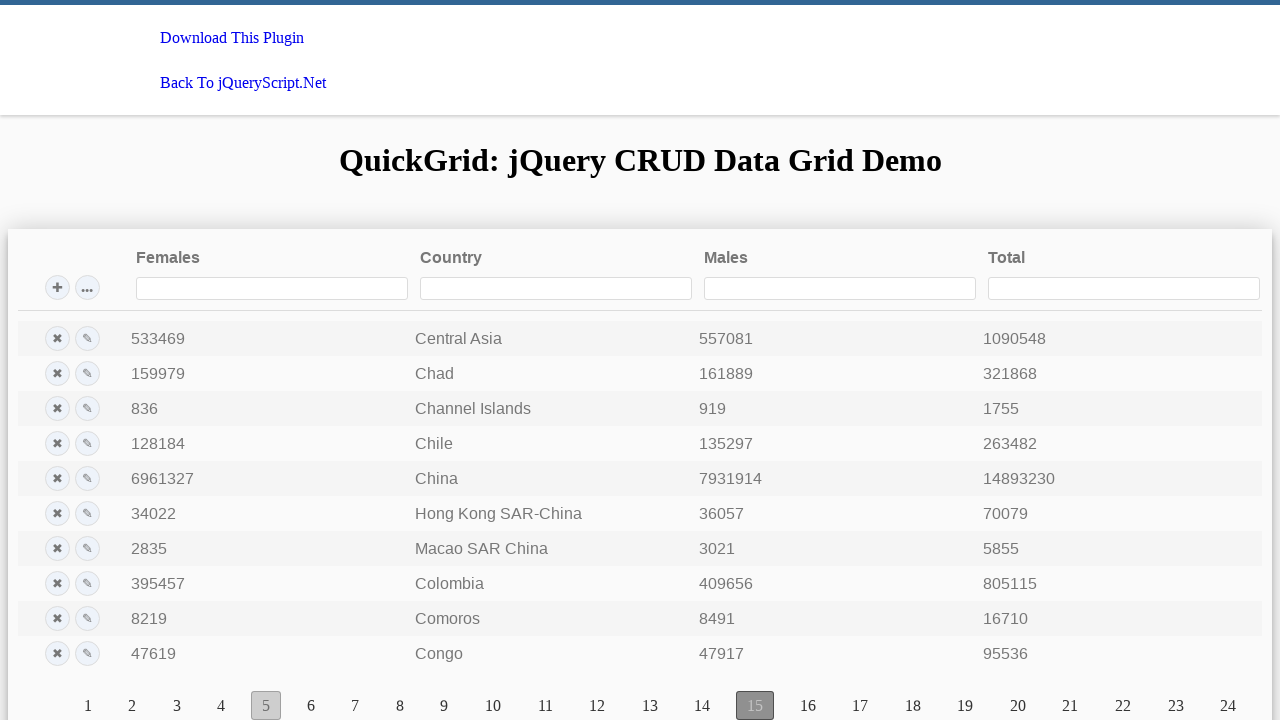

Verified that page 5 is now active
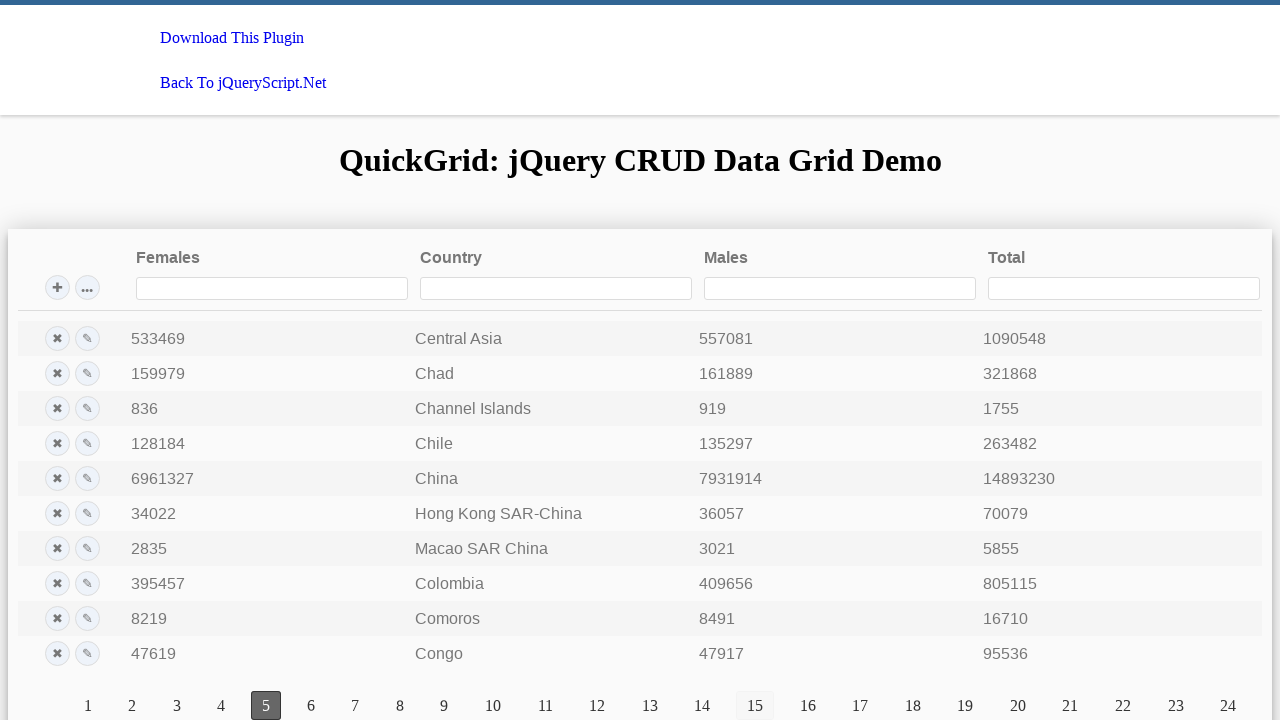

Clicked on page 20 in the data table pagination at (1018, 706) on text='20'
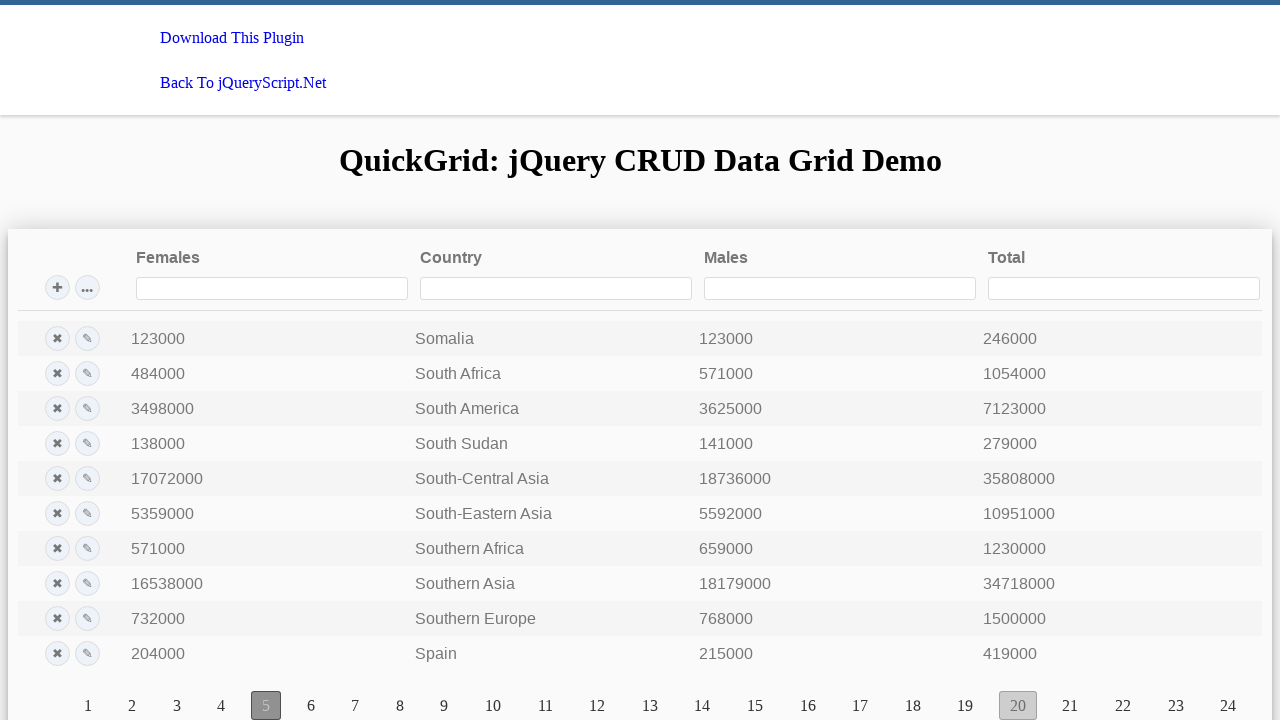

Verified that page 20 is now active
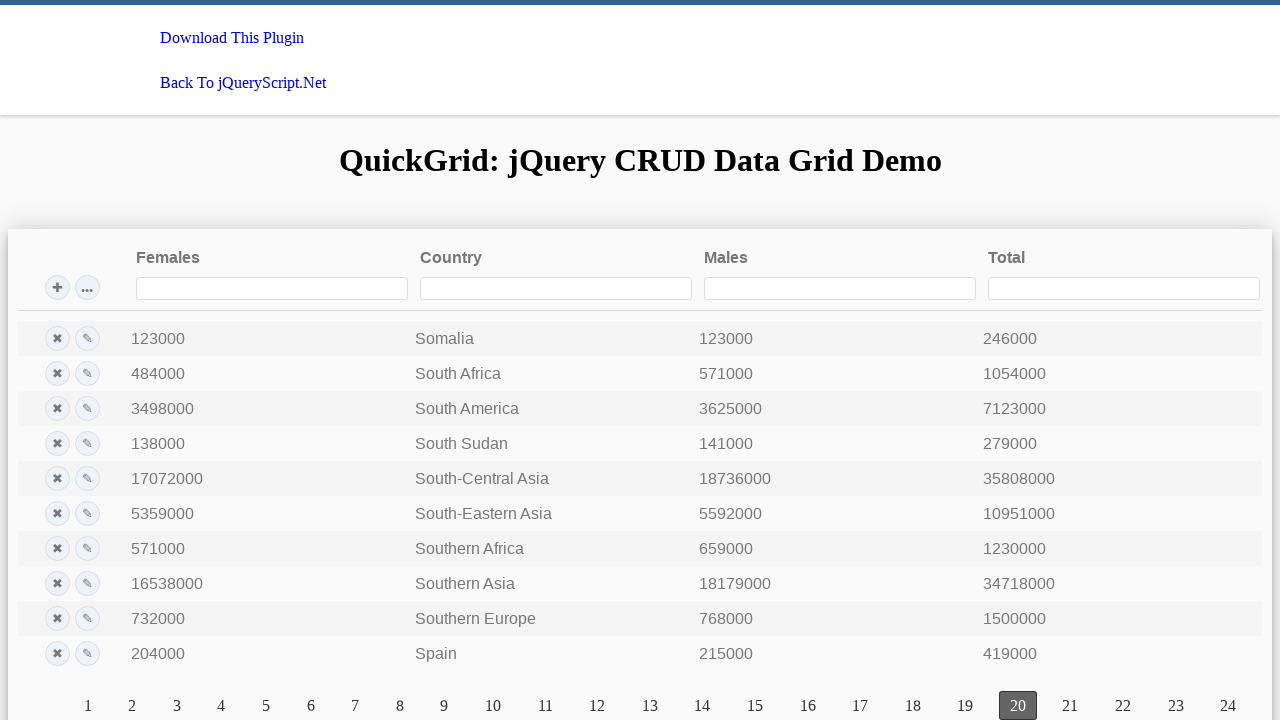

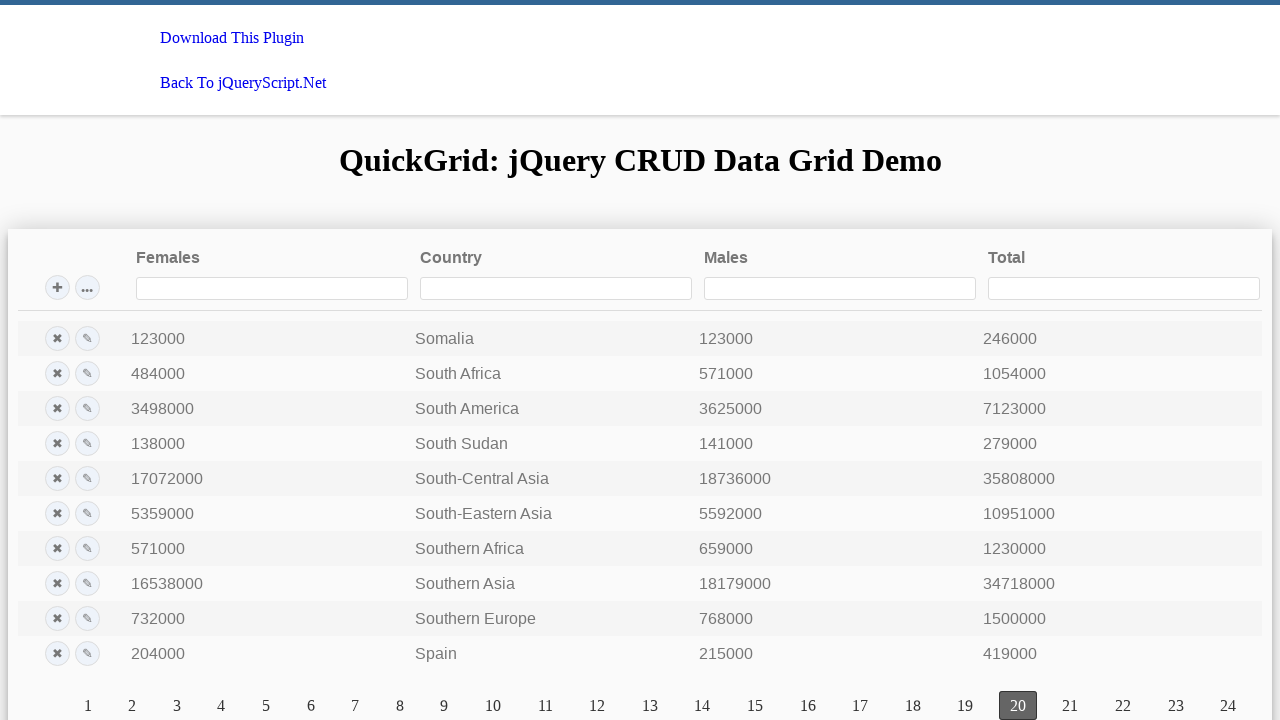